Tests mouse hover functionality by hovering over a main menu item to reveal a submenu and then clicking on a nested submenu item

Starting URL: https://demoqa.com/menu/

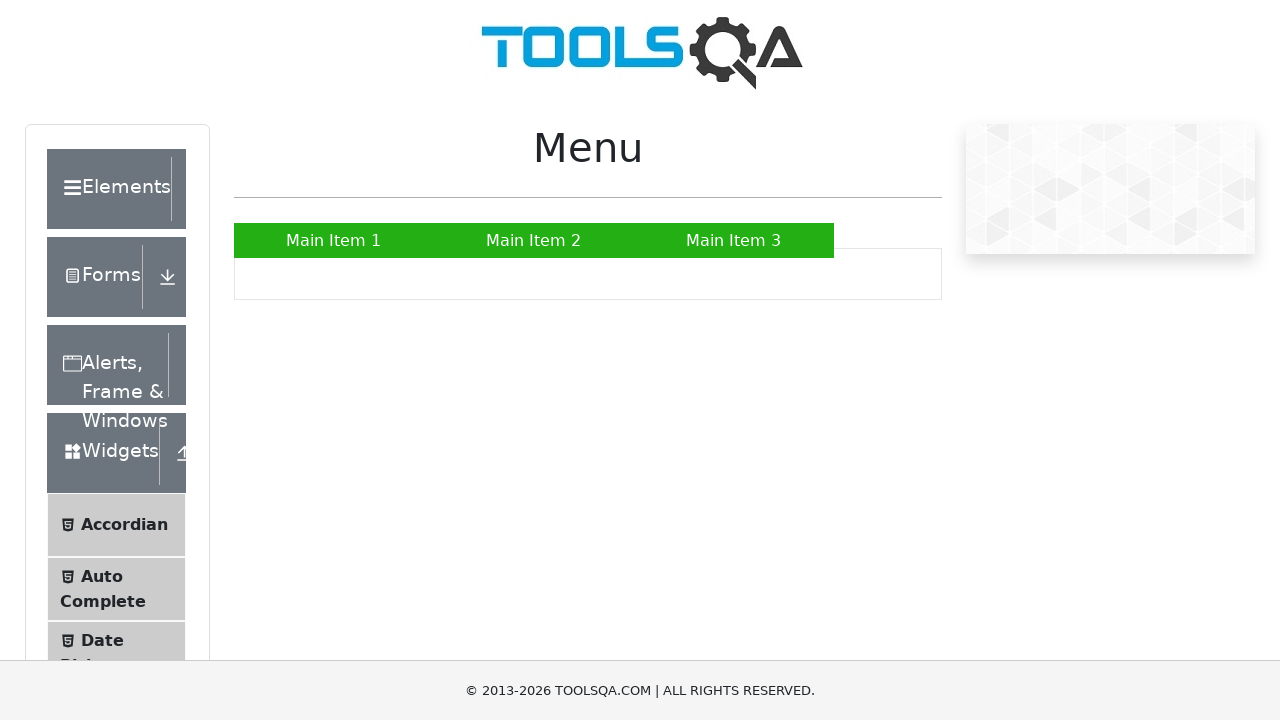

Hovered over 'Main Item 2' to reveal submenu at (534, 240) on xpath=//a[text()='Main Item 2']
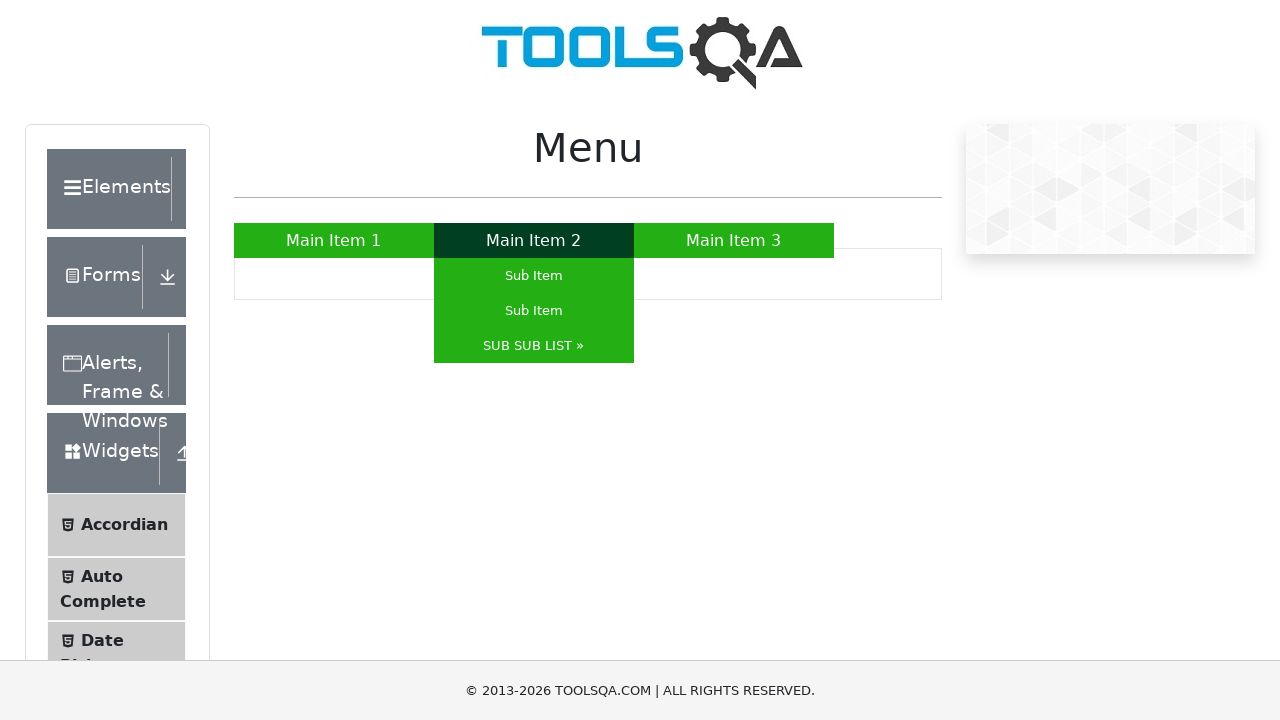

Clicked on nested submenu item 'SUB SUB LIST' at (534, 346) on xpath=//a[contains(text(), 'SUB SUB LIST')]
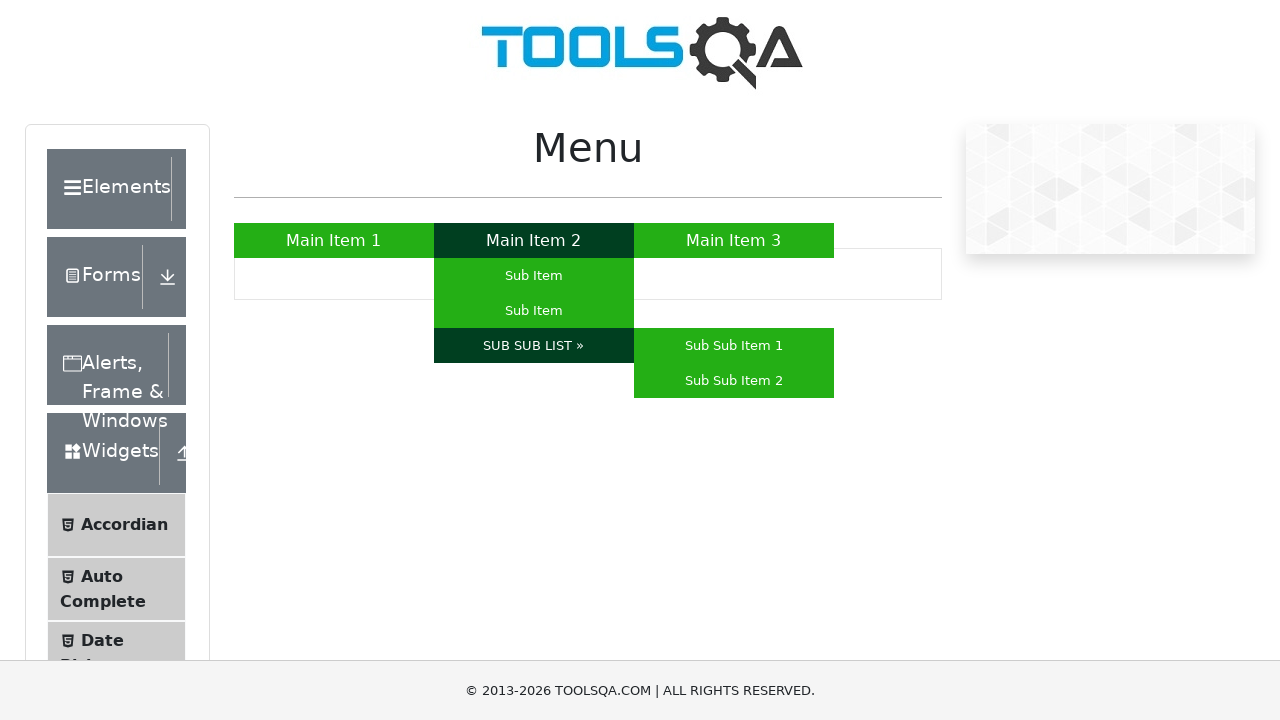

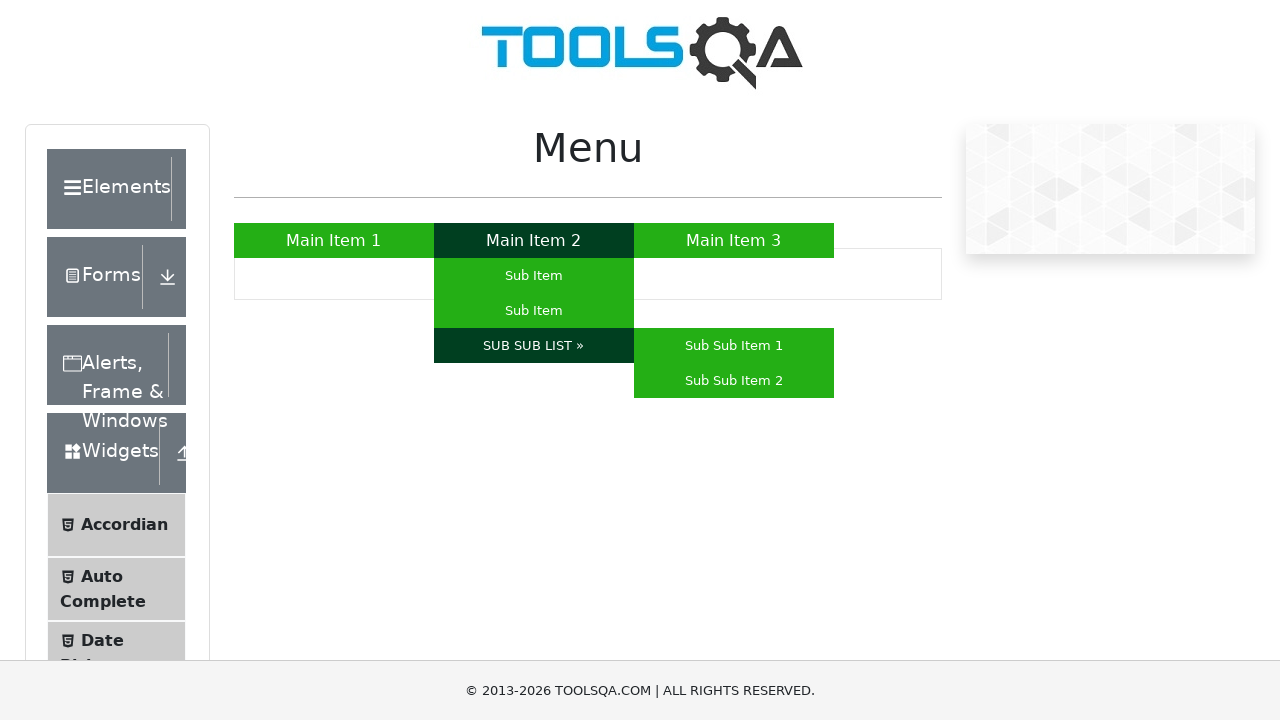